Tests jQuery UI selectable widget by selecting multiple items from Item 1 to Item 5 using click and drag

Starting URL: https://jqueryui.com/selectable/

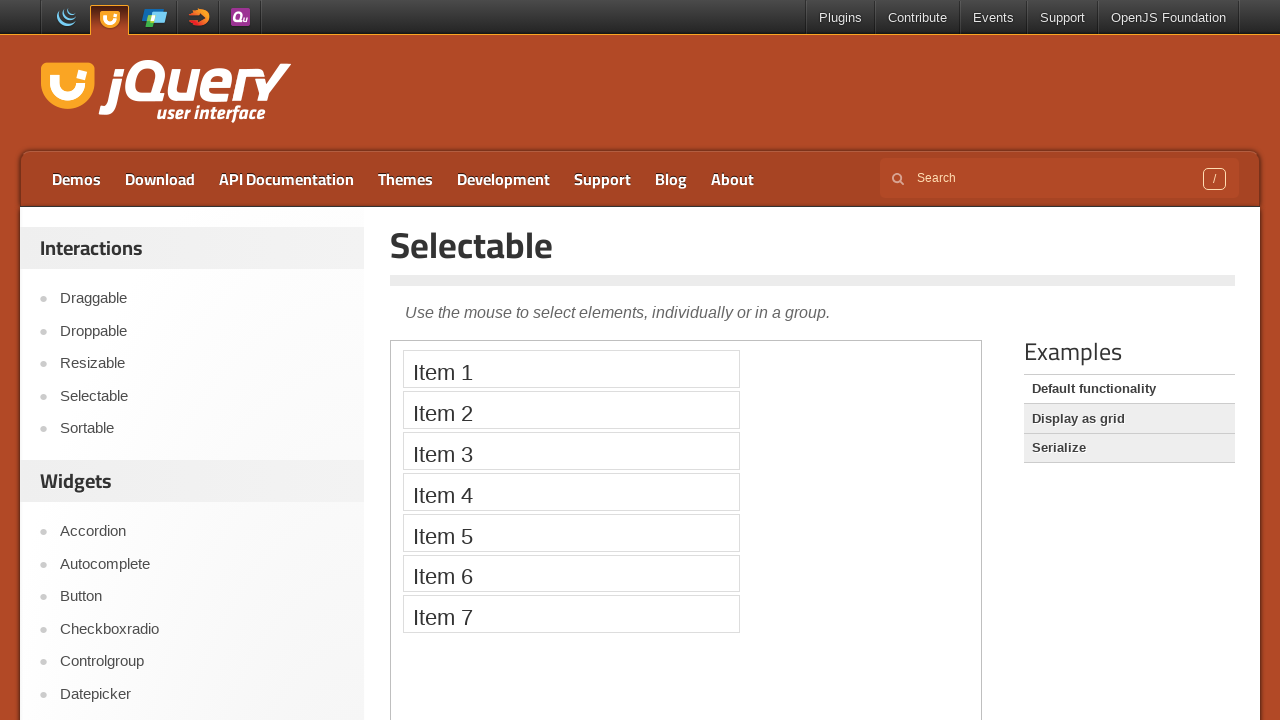

Located iframe containing the selectable demo
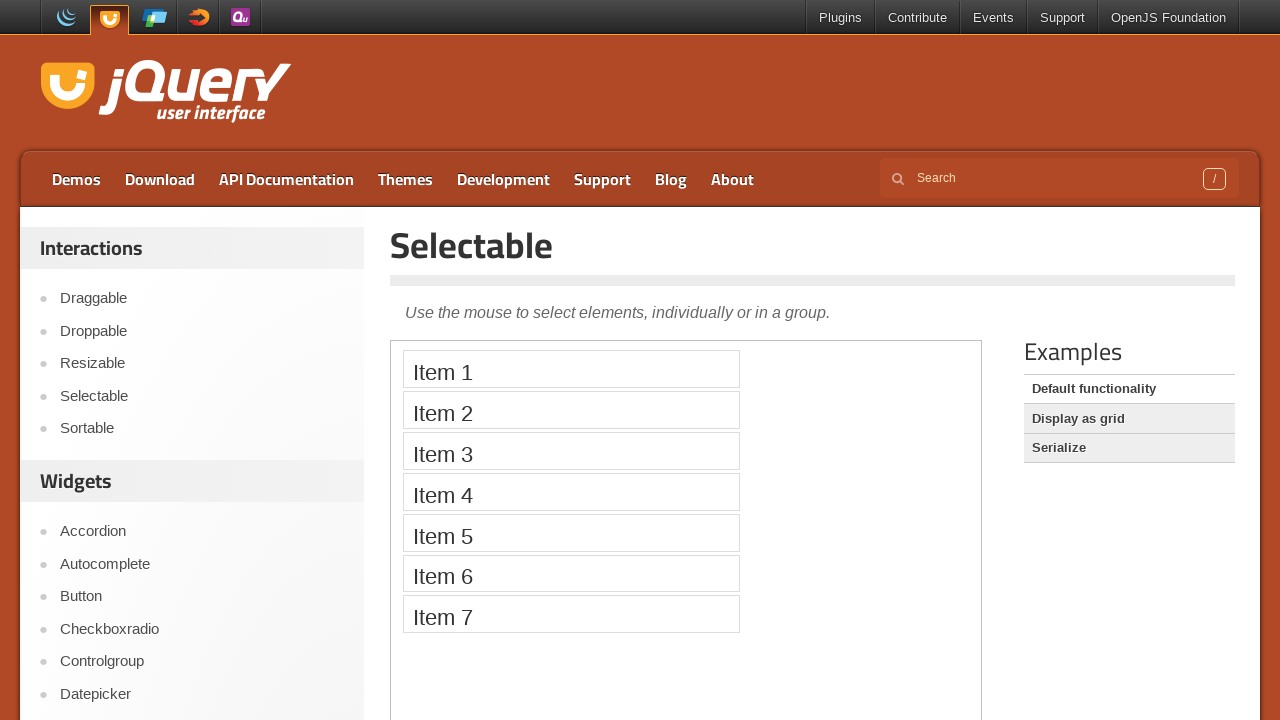

Located Item 1 element
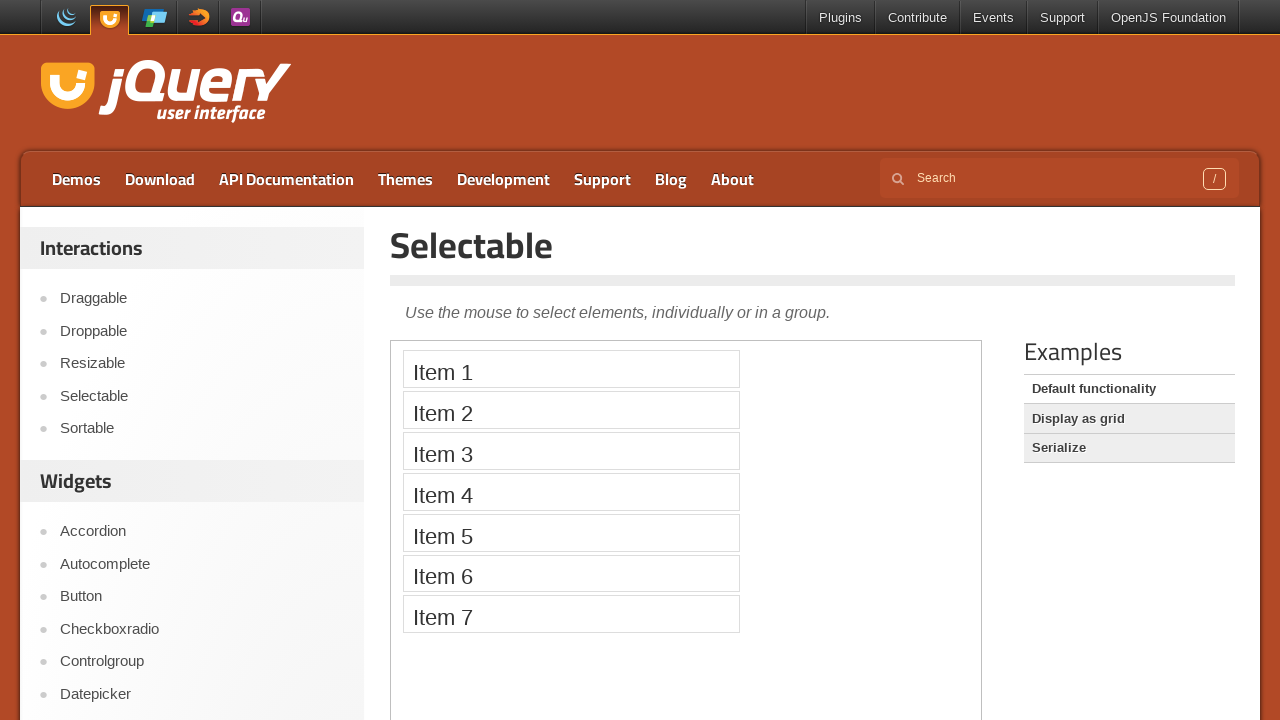

Located Item 5 element
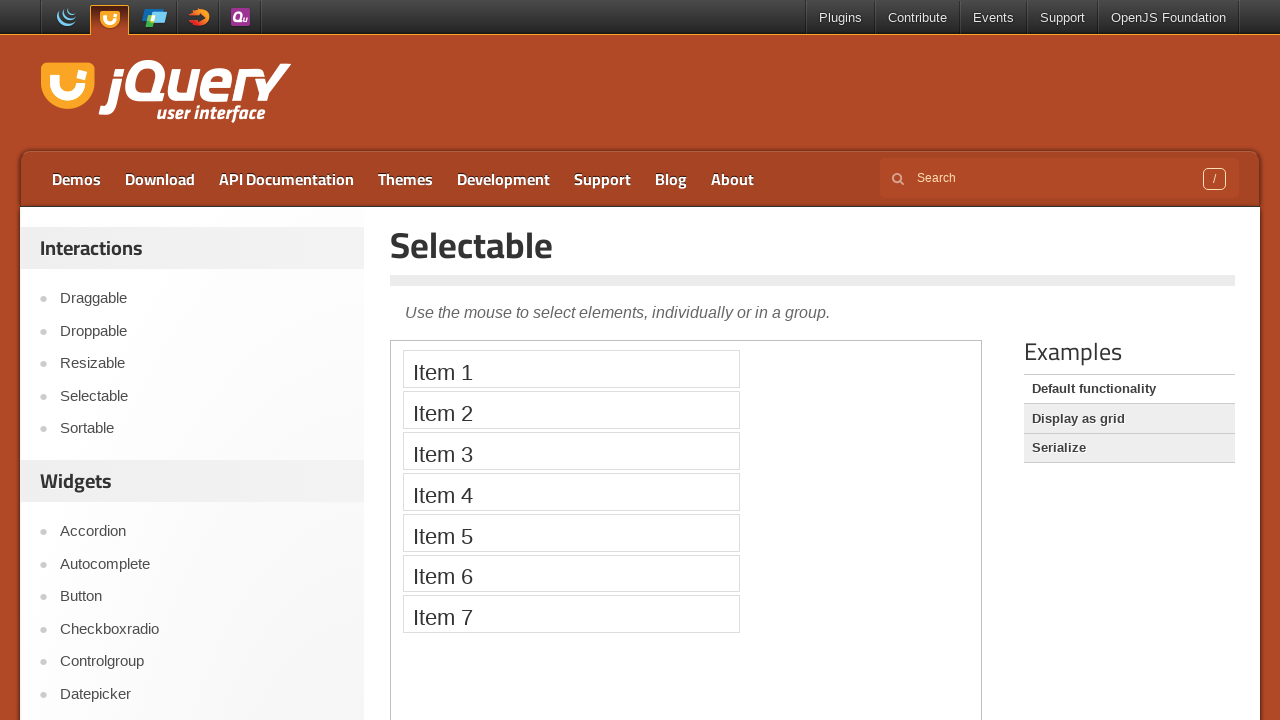

Dragged from Item 1 to Item 5 to select multiple items at (571, 532)
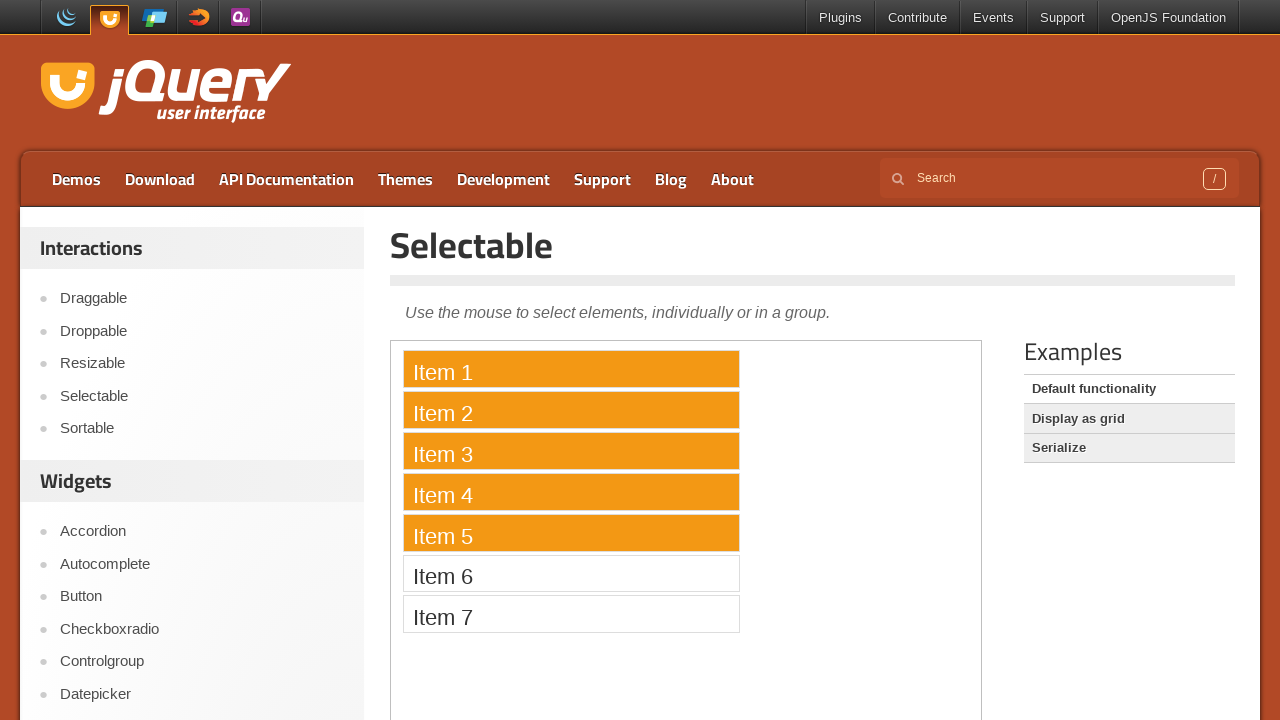

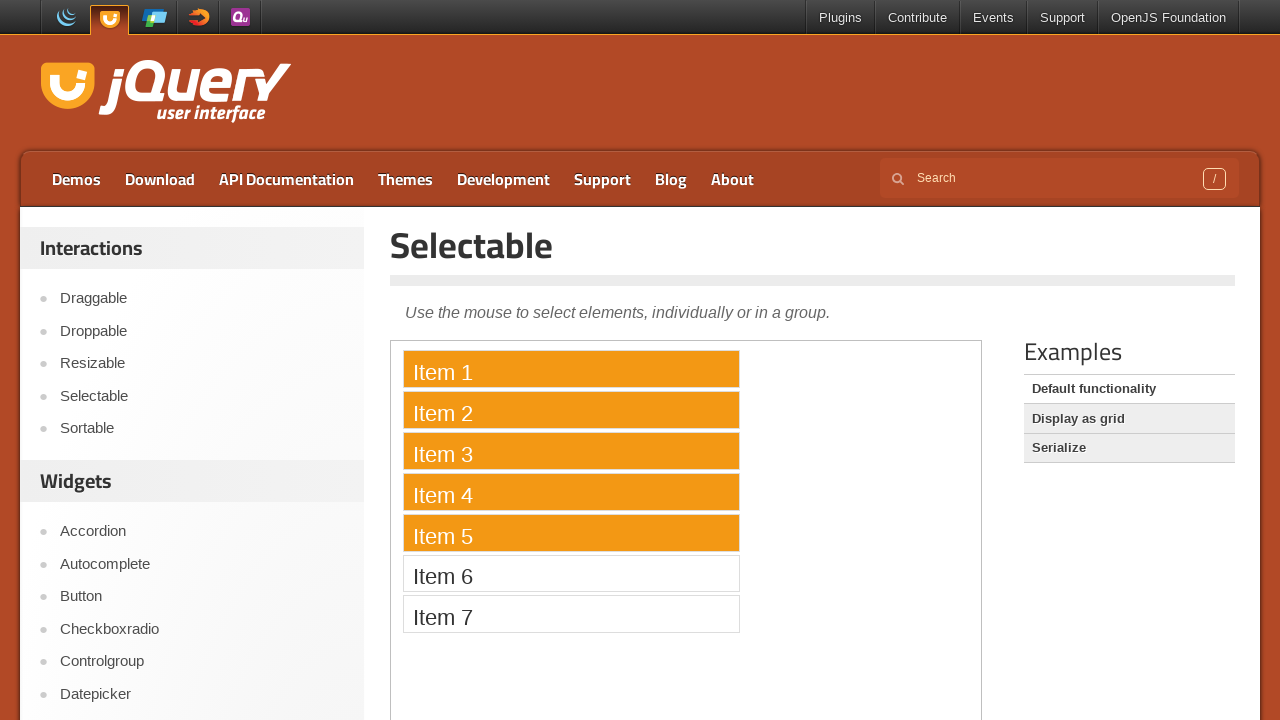